Tests checkbox functionality by selecting "Sirt Agrisi" and "Carpinti" checkboxes and verifying their selected state, then verifying "Seker" and "Epilepsi" checkboxes are not selected.

Starting URL: https://testotomasyonu.com/form

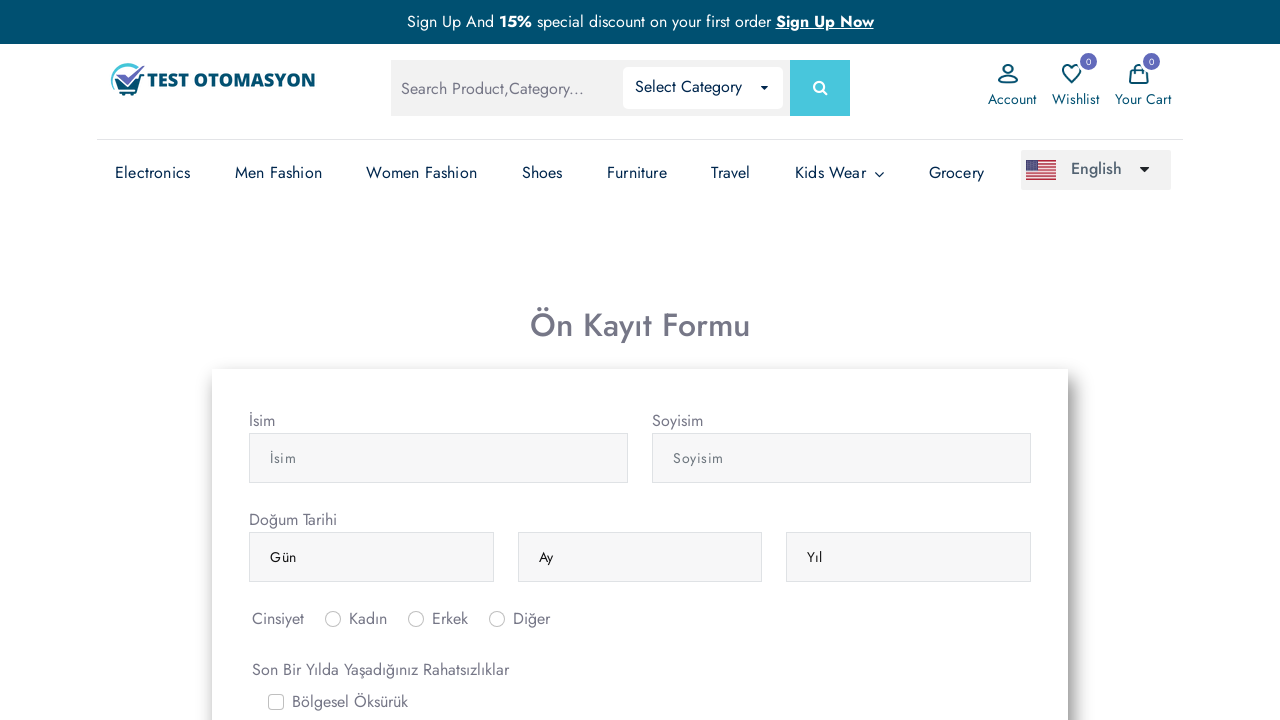

Clicked on 'Sirt Agrisi' checkbox via its label at (325, 360) on label[for='gridCheck5']
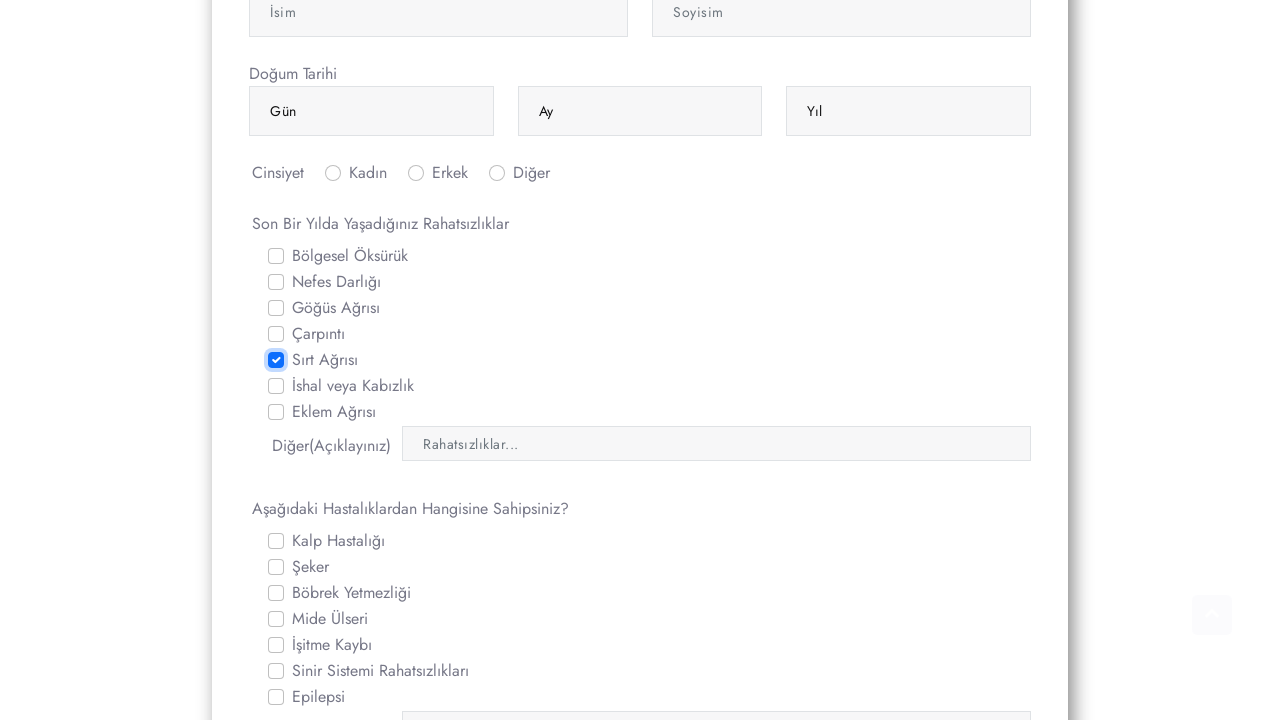

Clicked on 'Carpinti' checkbox directly at (276, 334) on #gridCheck4
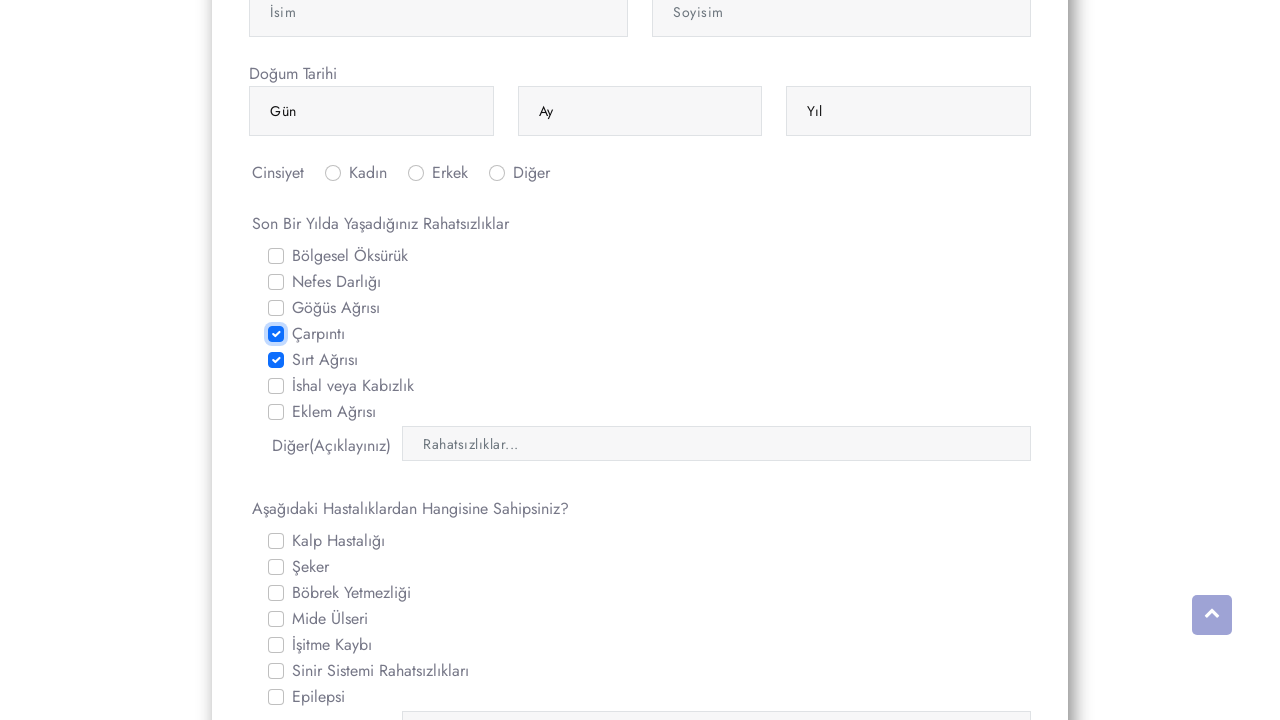

Verified 'Sirt Agrisi' checkbox is selected
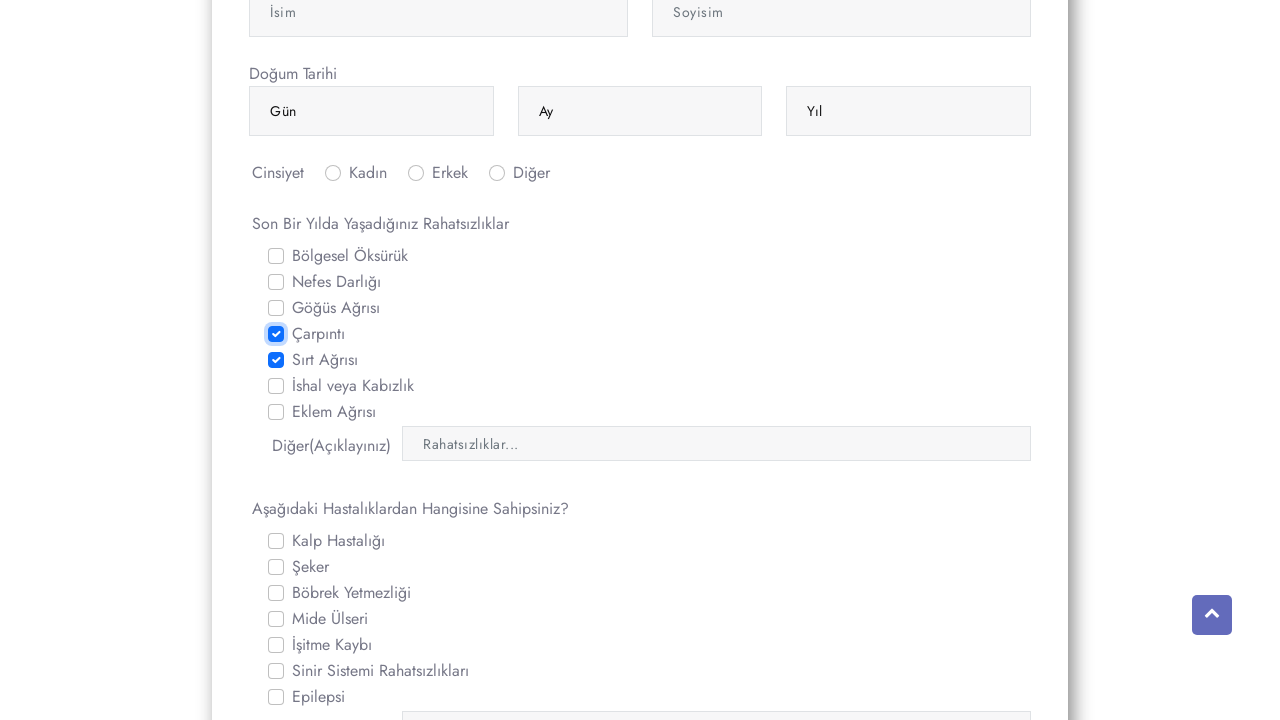

Verified 'Carpinti' checkbox is selected
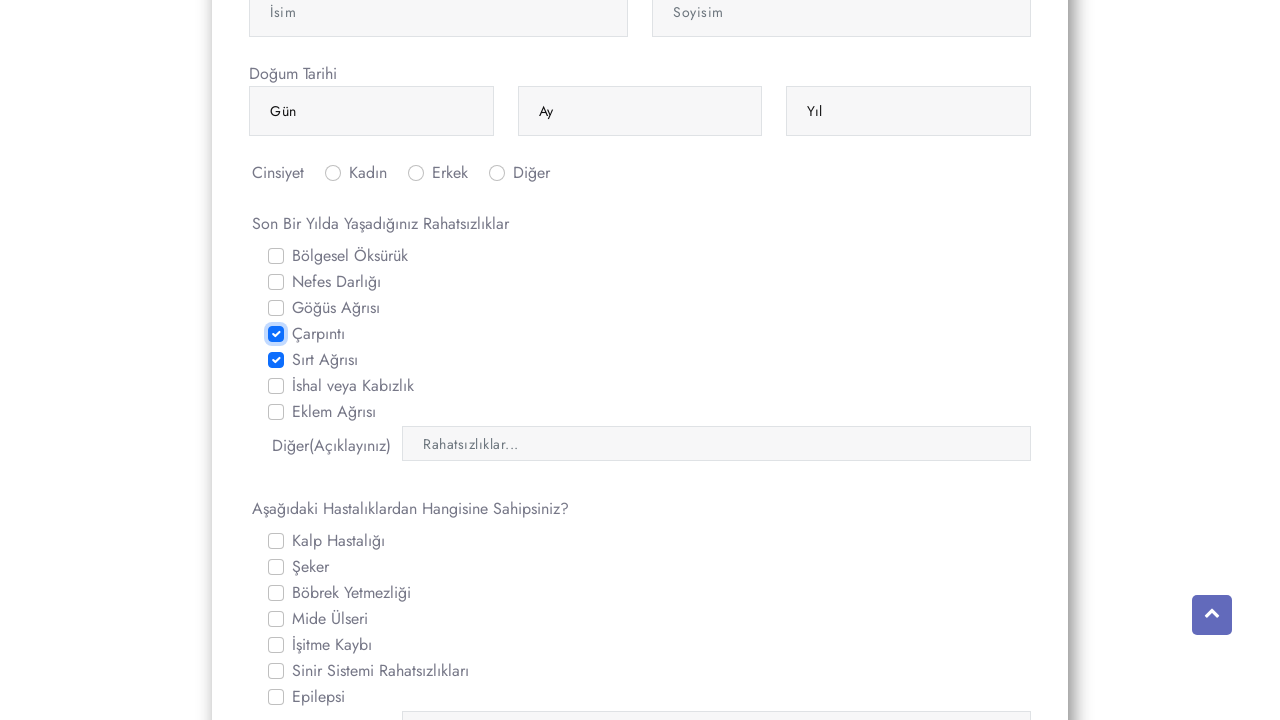

Verified 'Seker' checkbox is not selected
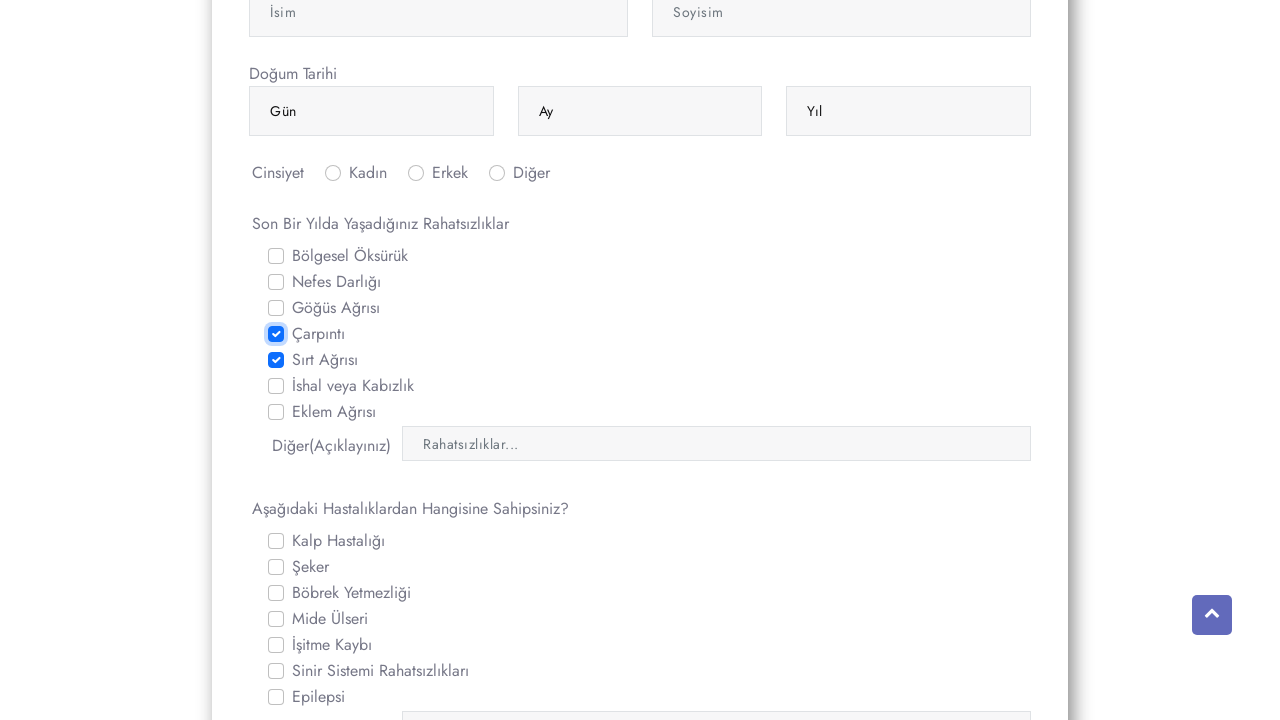

Verified 'Epilepsi' checkbox is not selected
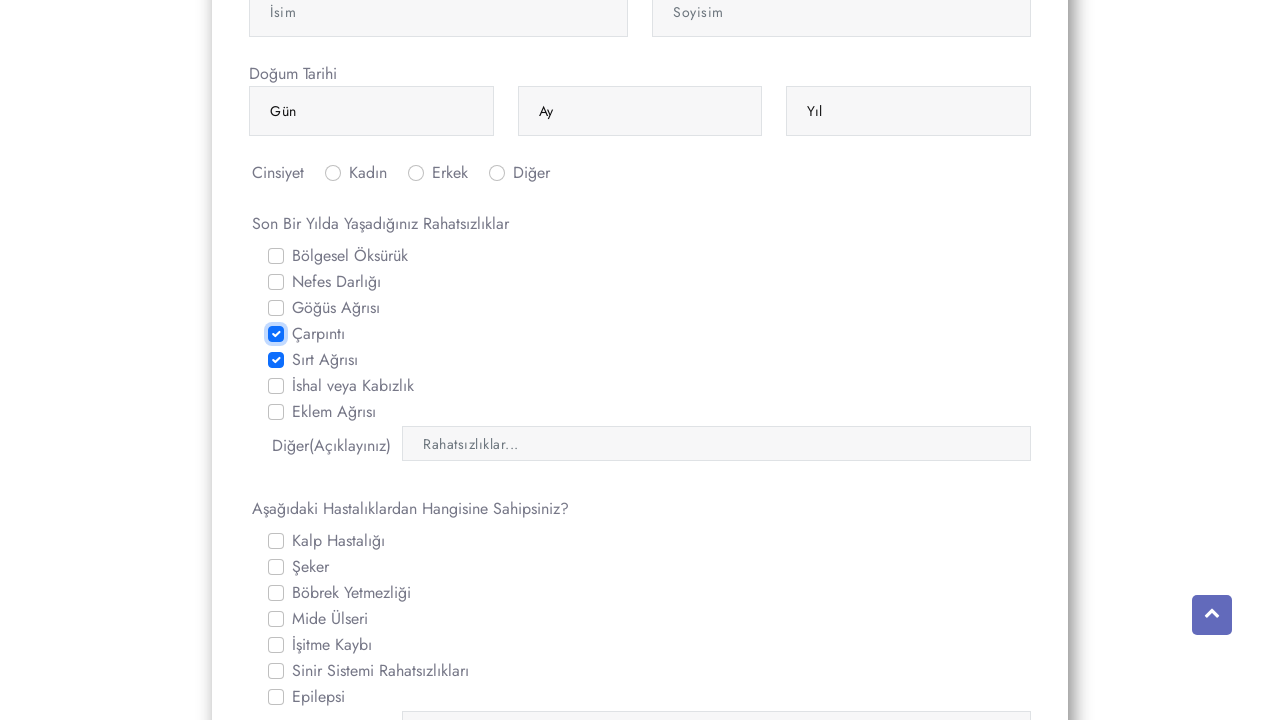

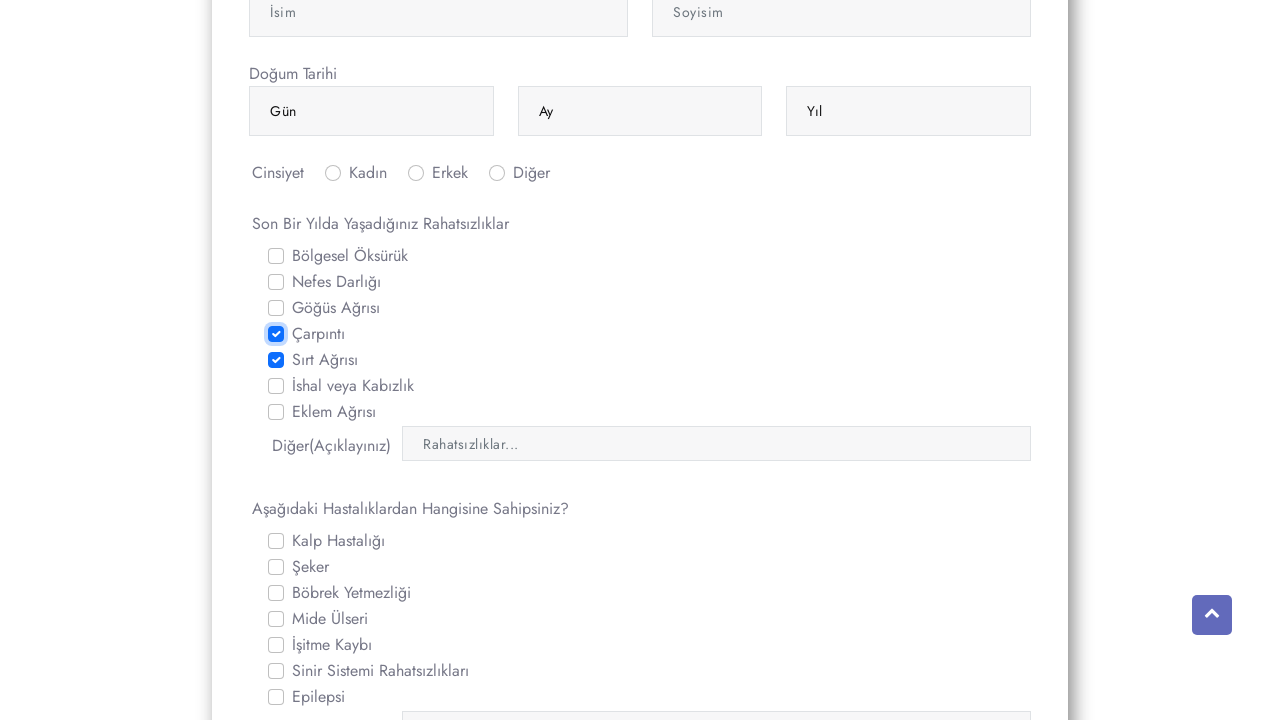